Verifies that the payment partners logos section is displayed on the MTS Belarus homepage

Starting URL: https://www.mts.by/

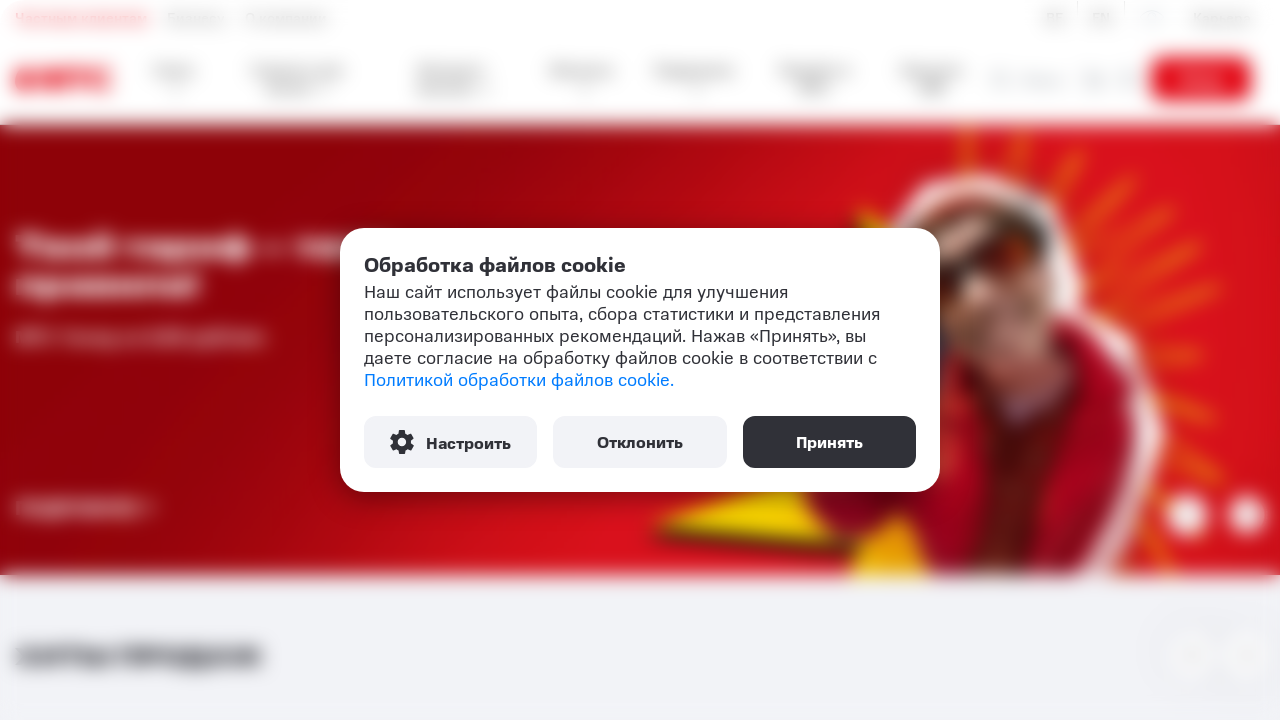

Payment partners logos section became visible on MTS Belarus homepage
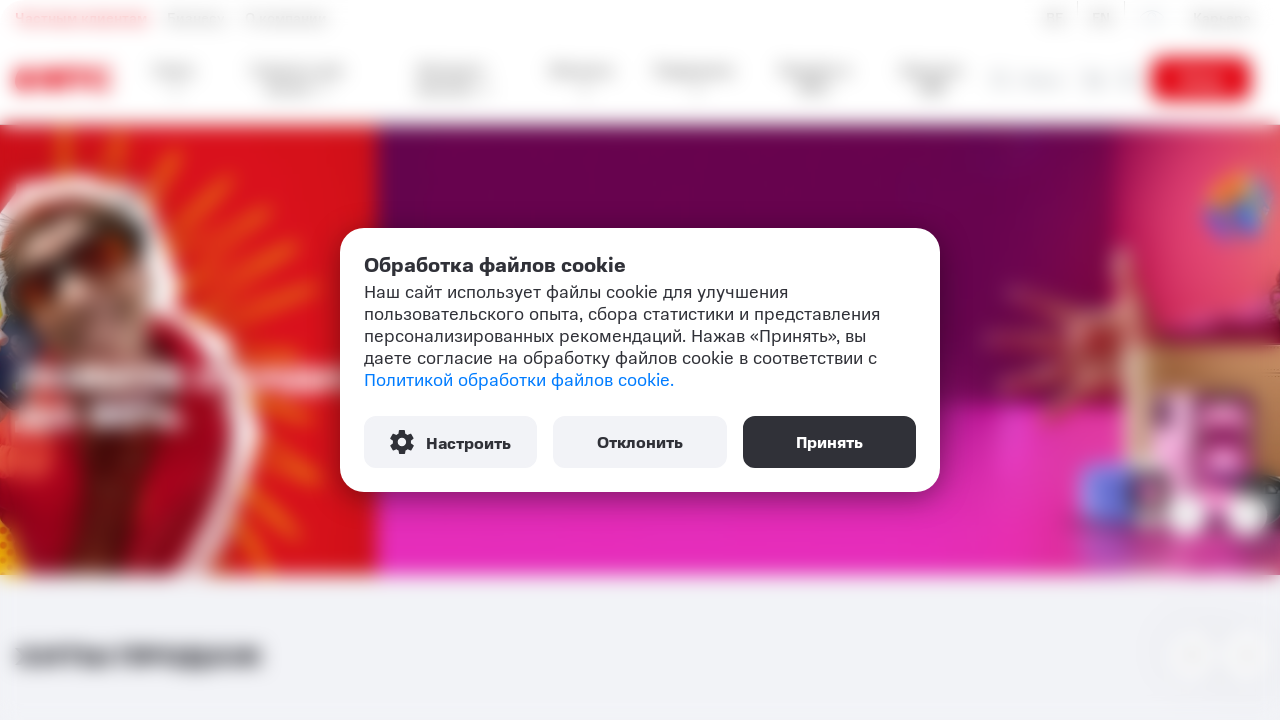

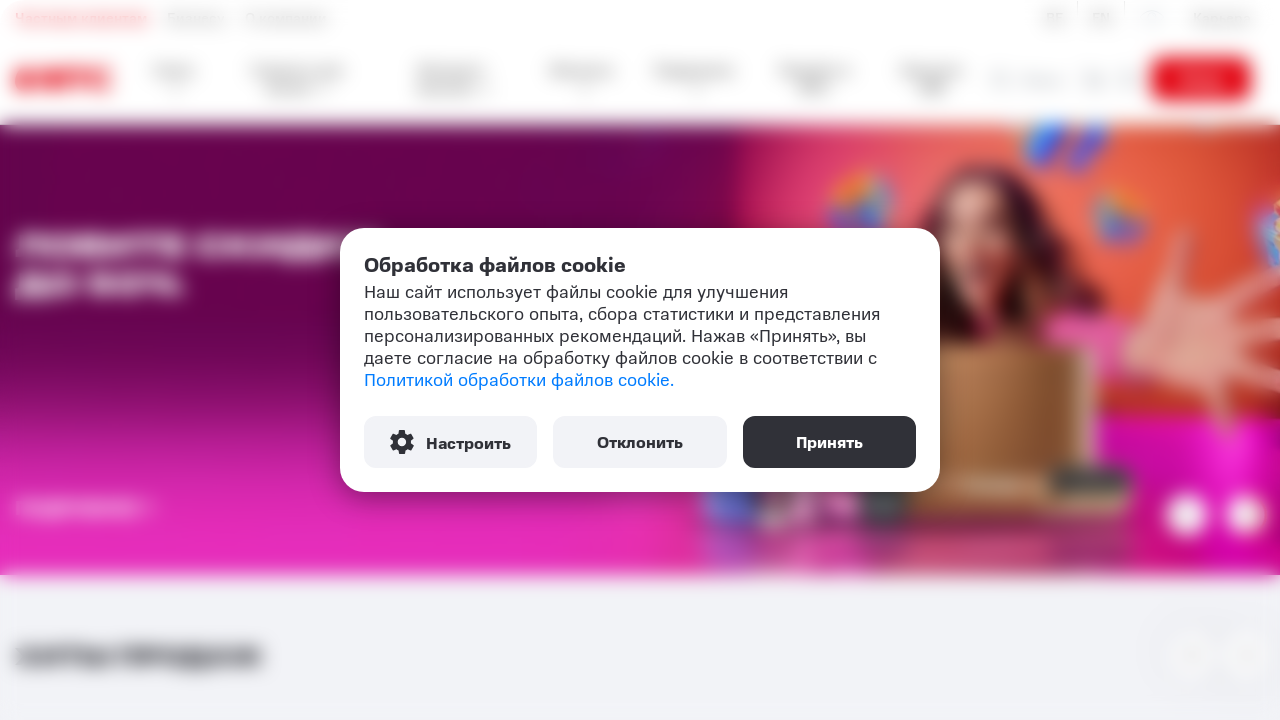